Tests browser window handling by clicking a link that opens a new window, switching to the new window to verify content, then switching back to the original window to verify its content

Starting URL: https://the-internet.herokuapp.com/windows

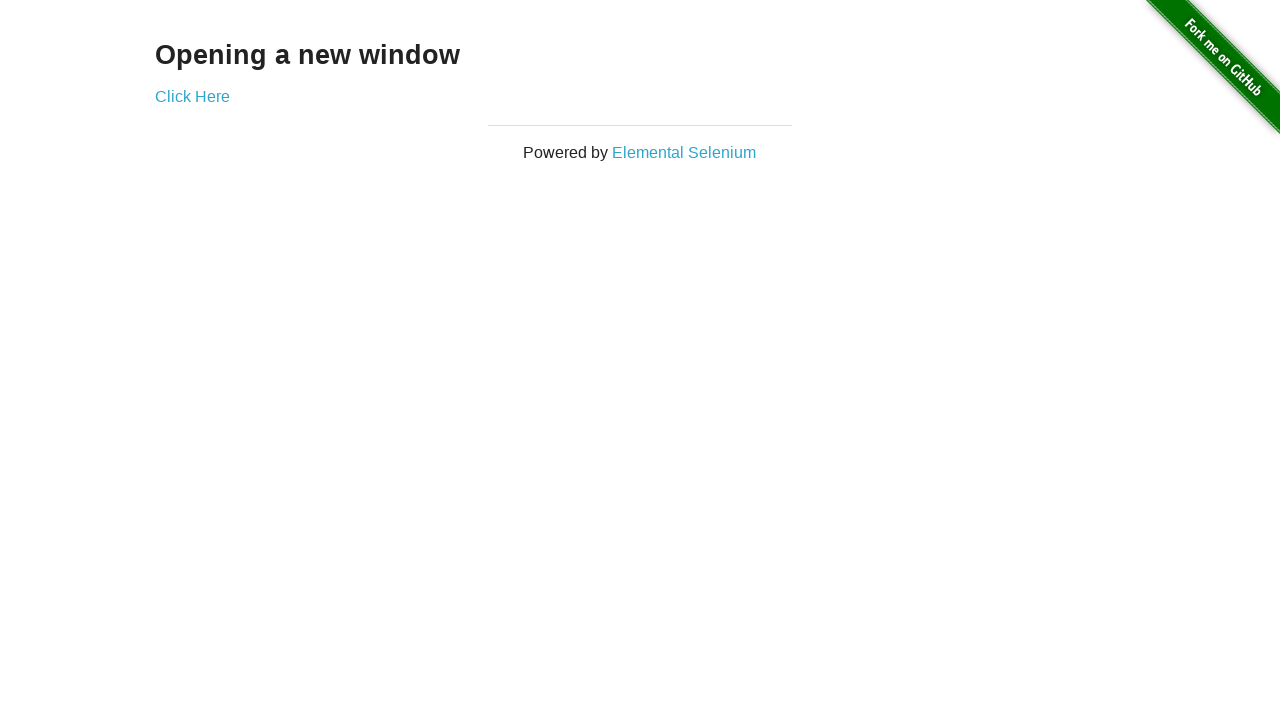

Clicked 'Click Here' link to open new window at (192, 96) on text=Click Here
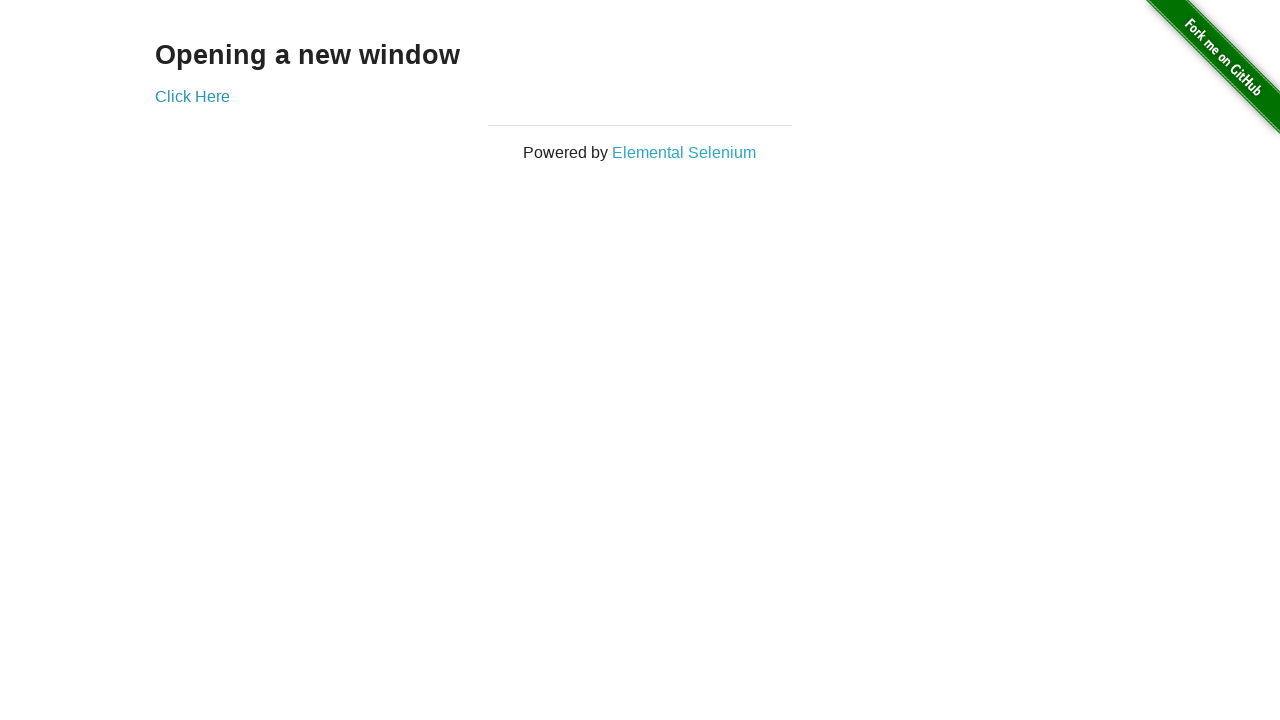

New window opened and captured
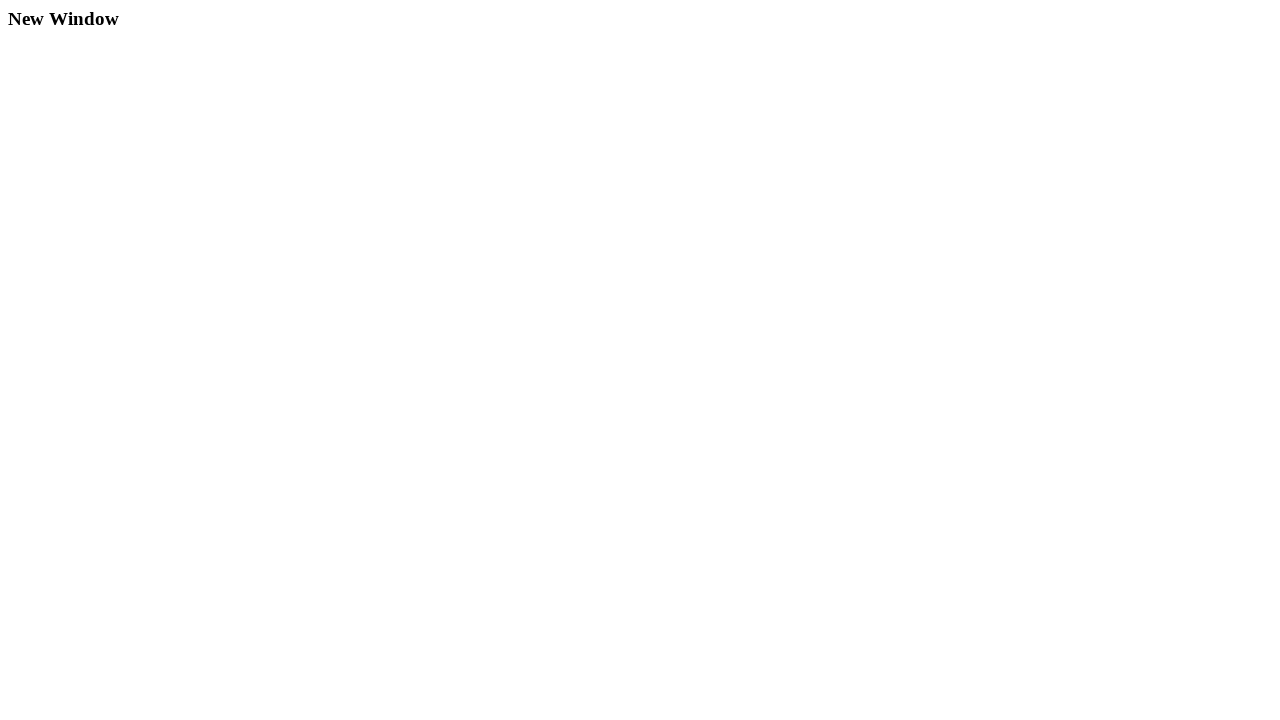

New window loaded completely
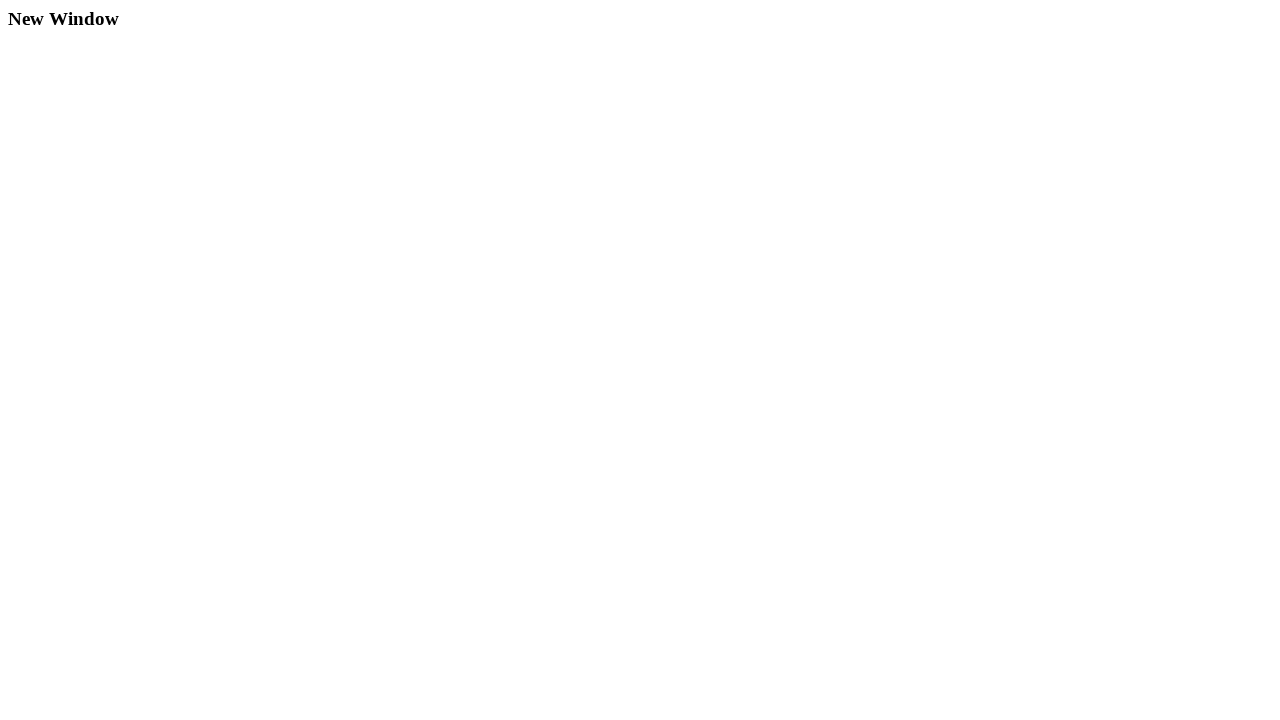

Verified content in new window
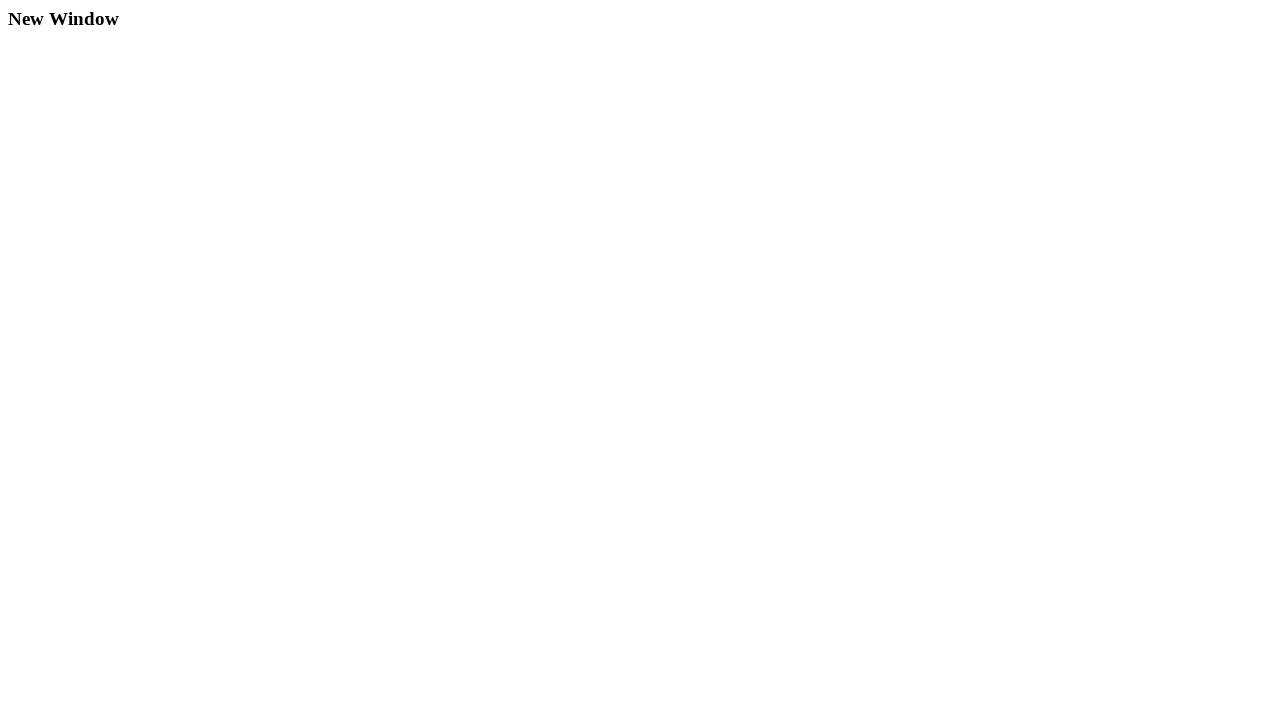

Closed new window
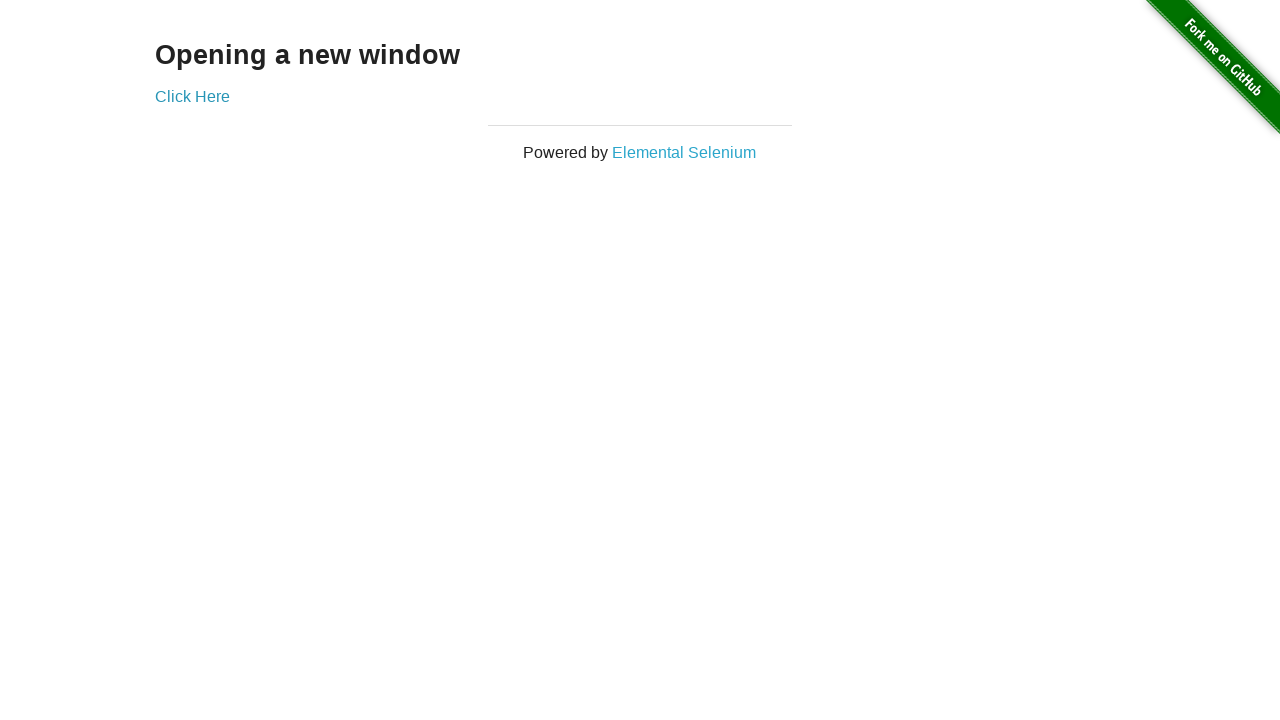

Verified original window content shows 'Opening a new window'
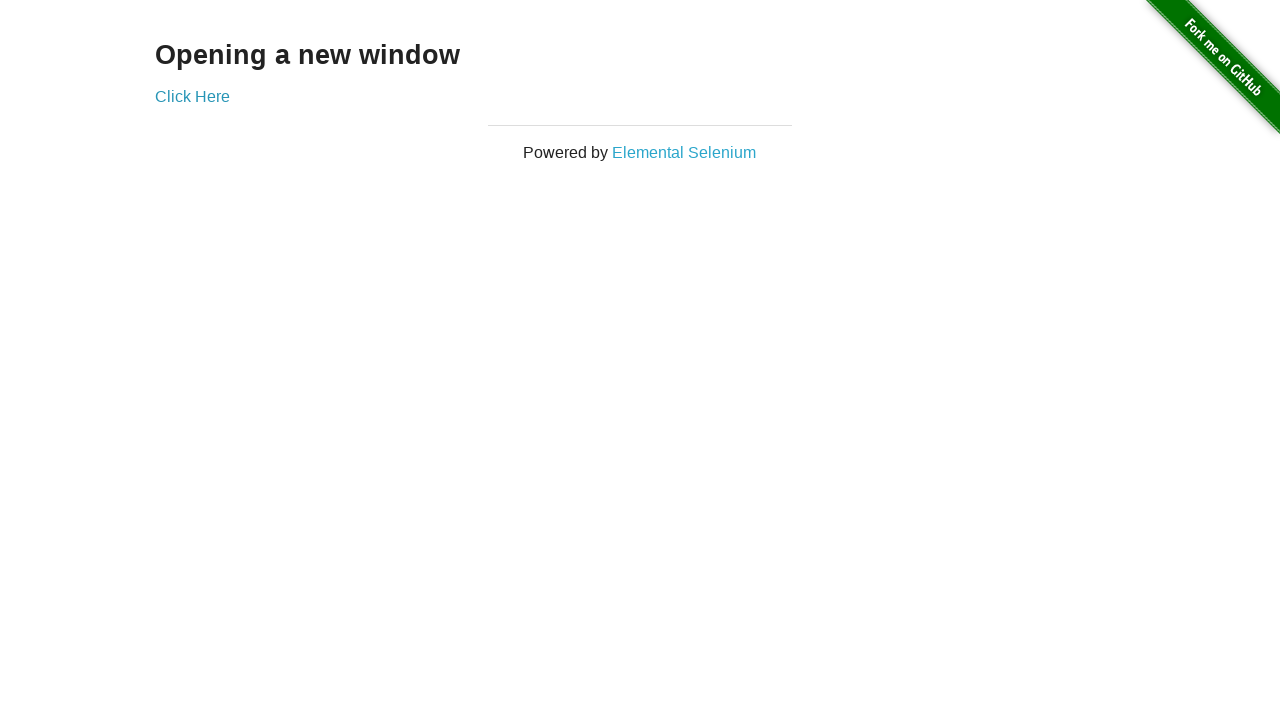

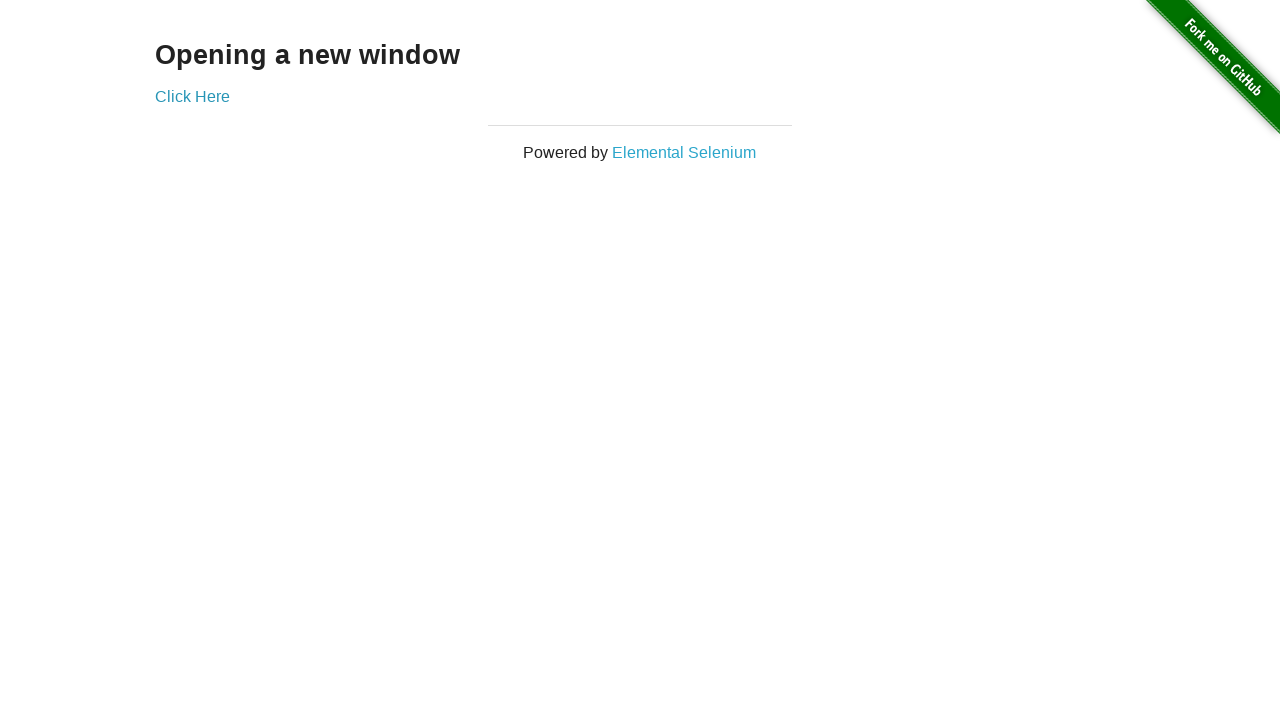